Tests registration form validation with various invalid phone number formats including length and format validation

Starting URL: https://alada.vn/tai-khoan/dang-ky.html

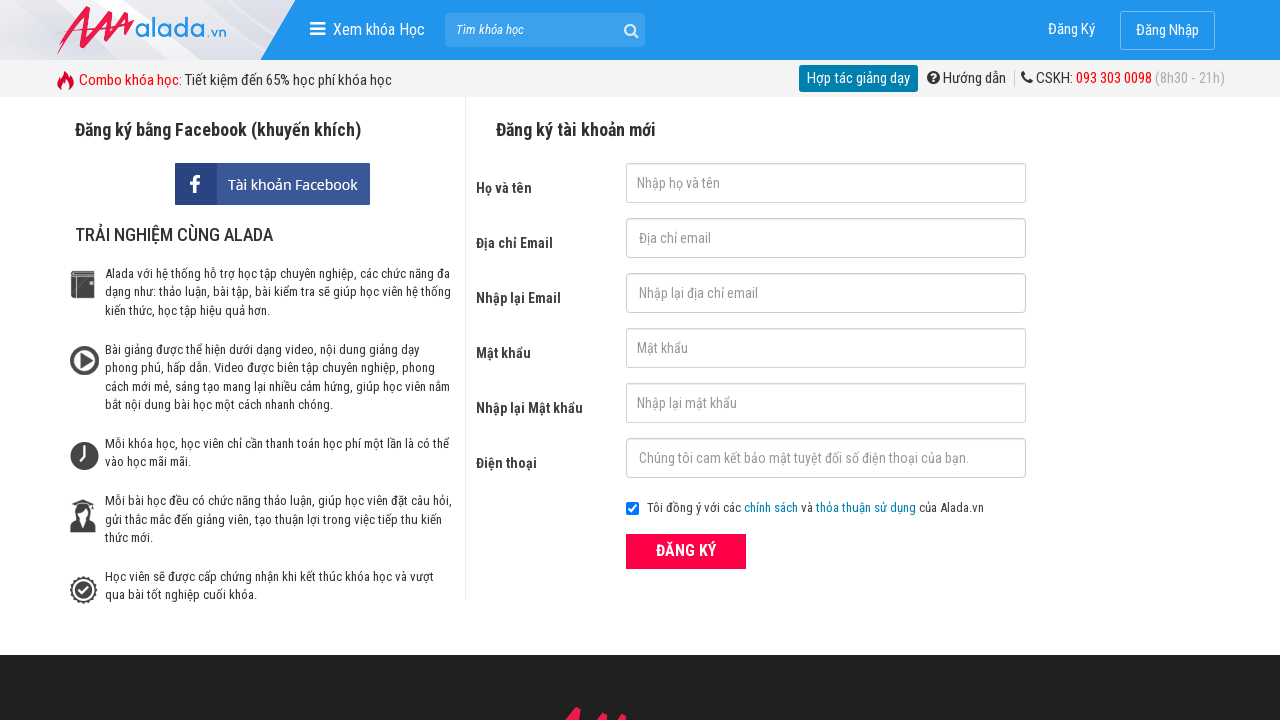

Filled first name field with 'Hoan Pham' on #txtFirstname
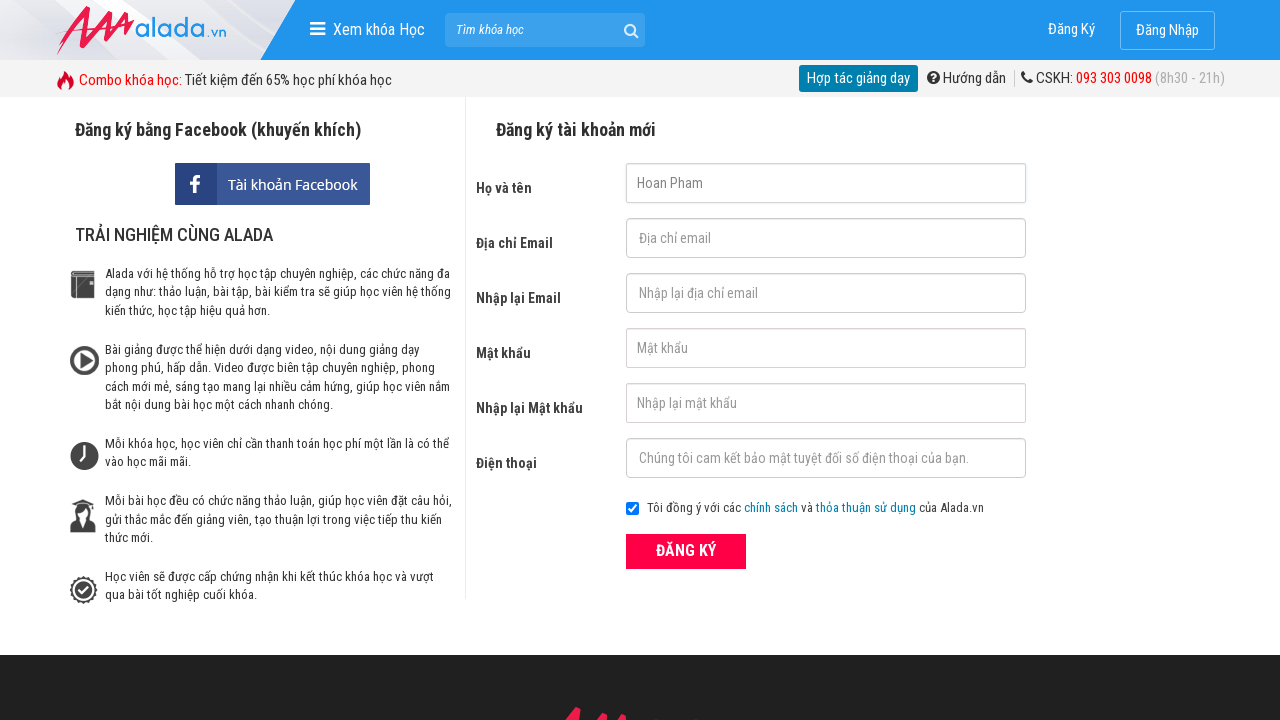

Filled email field with 'hoan@gmail.com' on #txtEmail
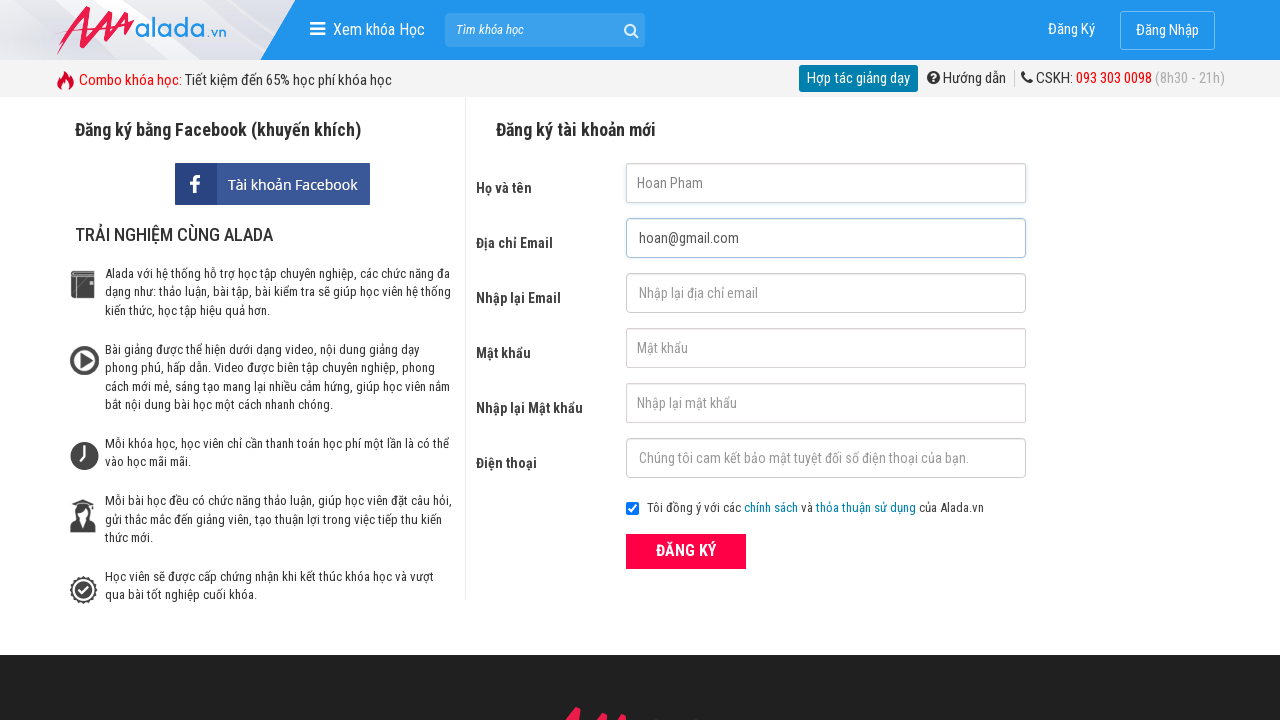

Filled confirm email field with 'hoan@gmail.com' on #txtCEmail
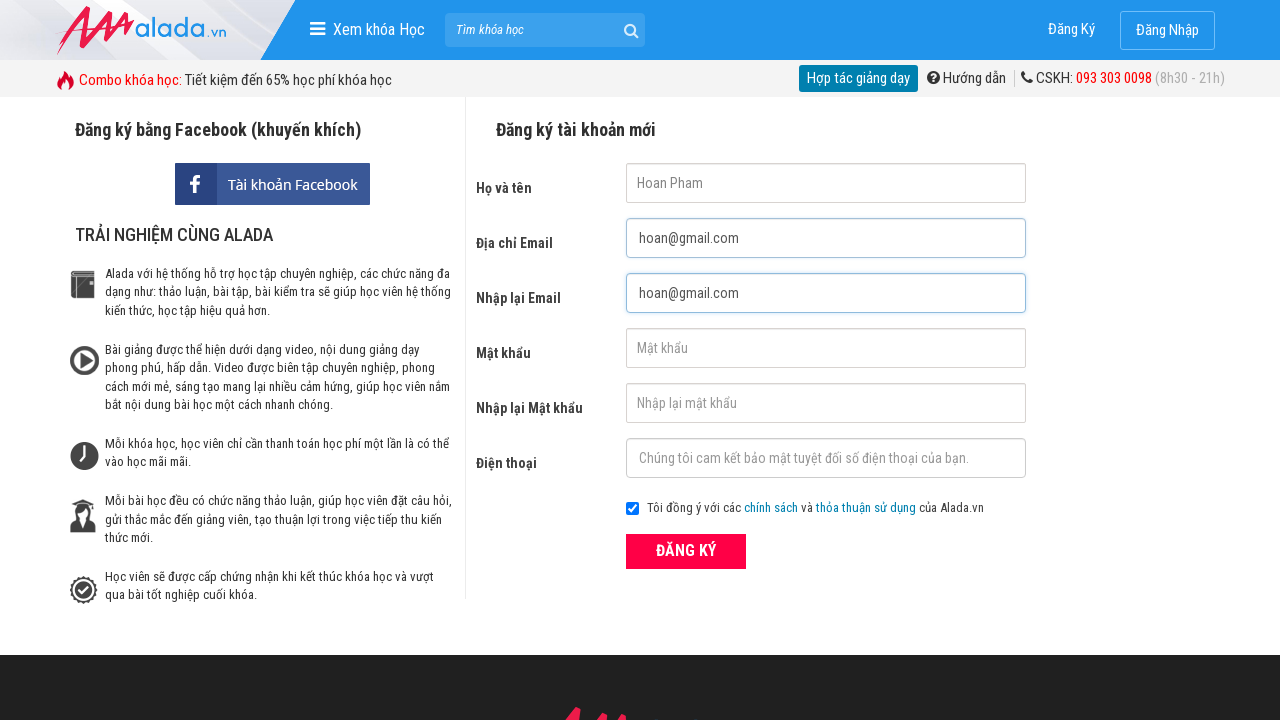

Filled password field with '123456' on #txtPassword
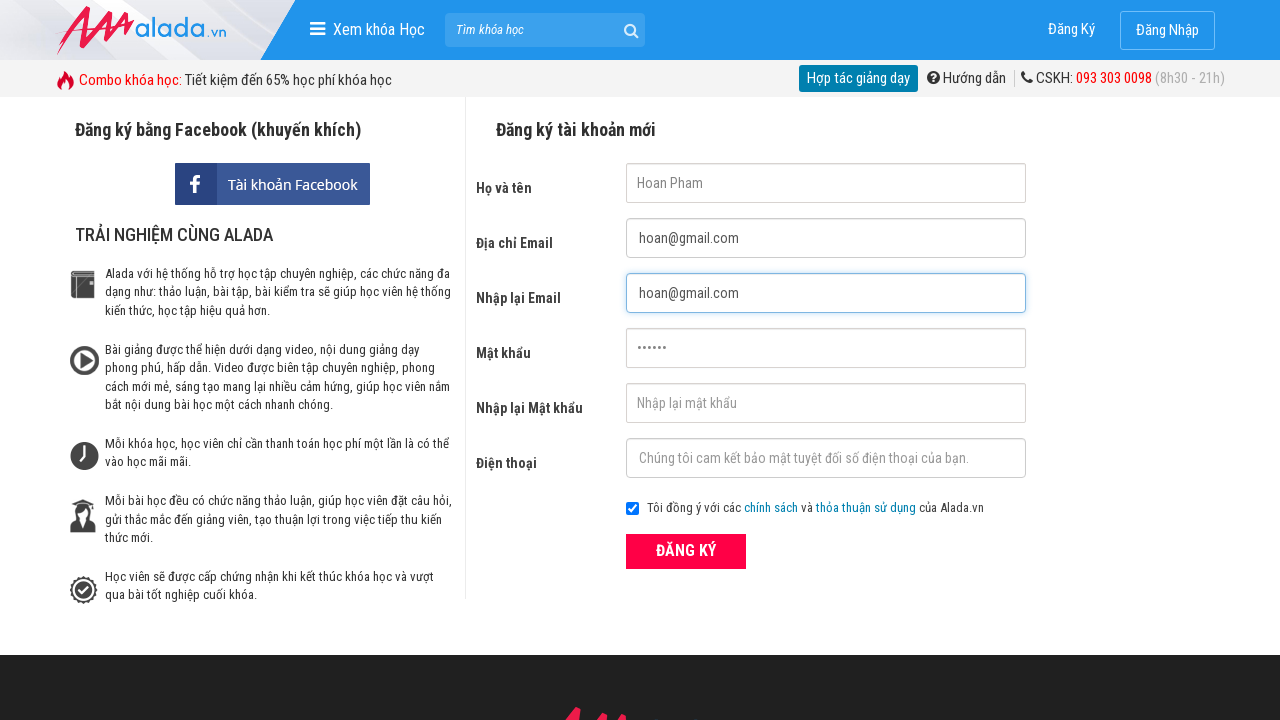

Filled confirm password field with '123456' on #txtCPassword
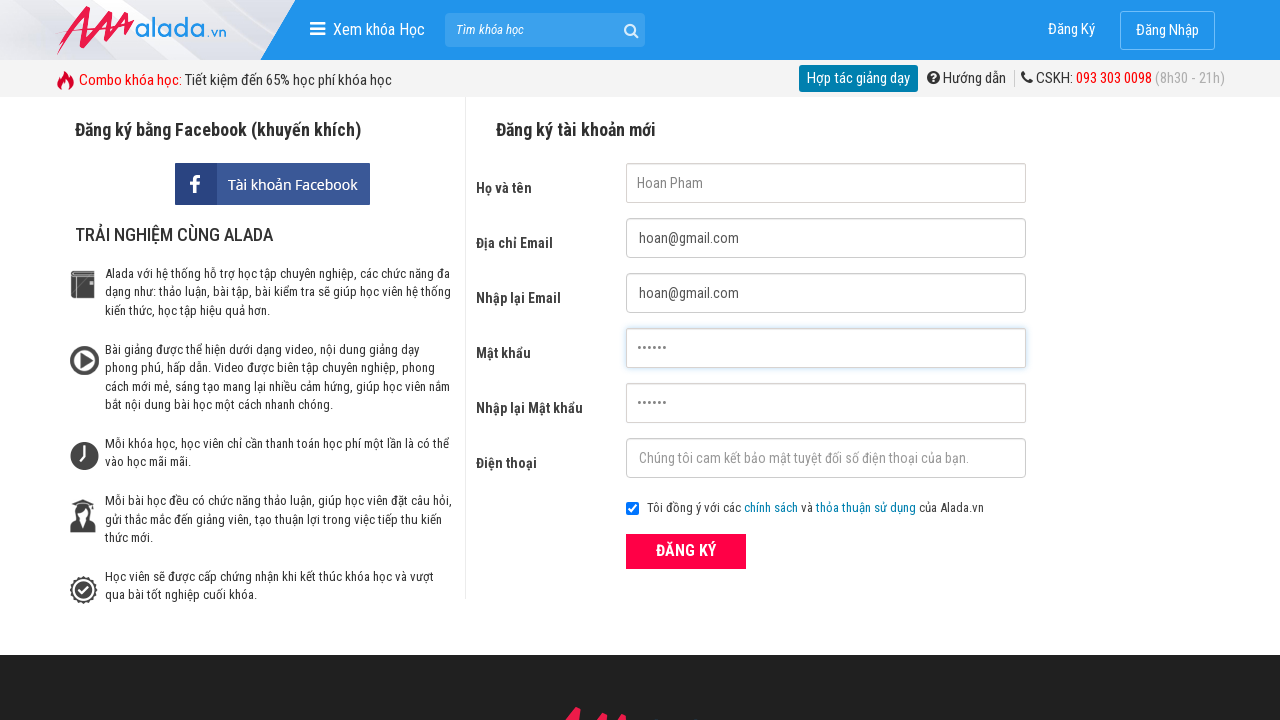

Filled phone field with '0987654' (7 characters - less than minimum 10) on #txtPhone
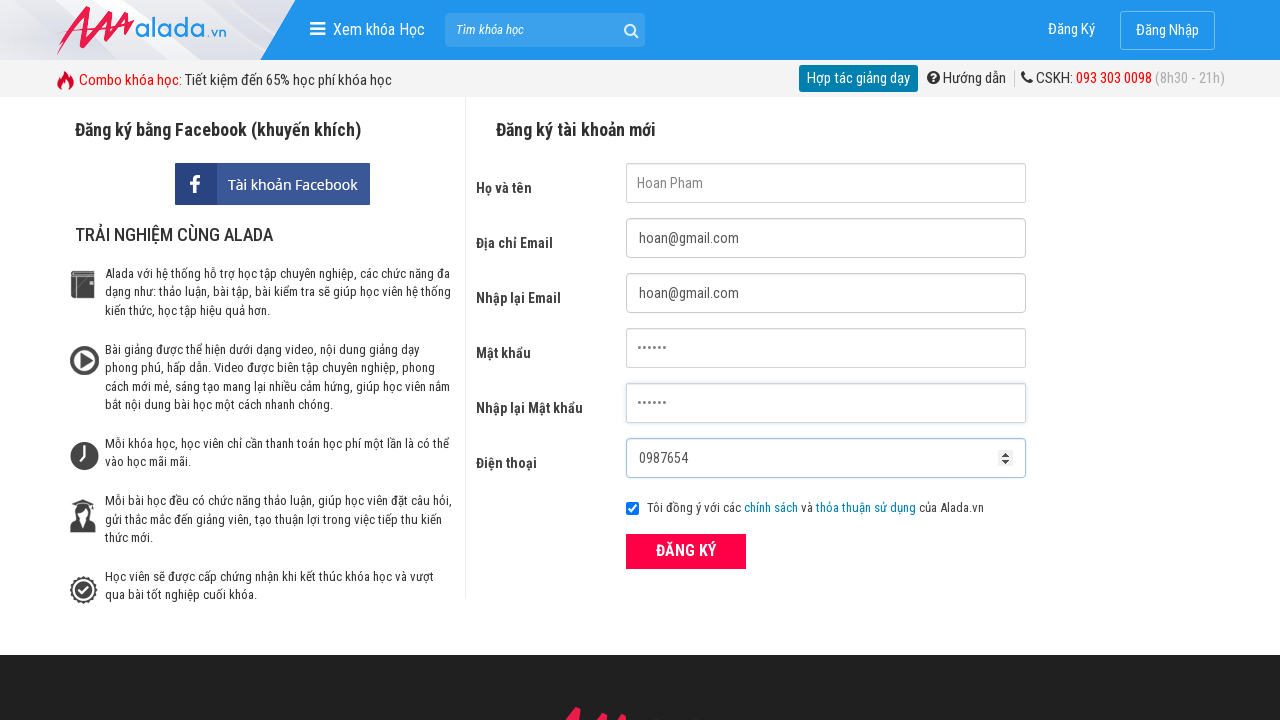

Clicked ĐĂNG KÝ (Register) button to submit form with invalid phone length at (686, 551) on xpath=//form[@id='frmLogin']//button[text()='ĐĂNG KÝ']
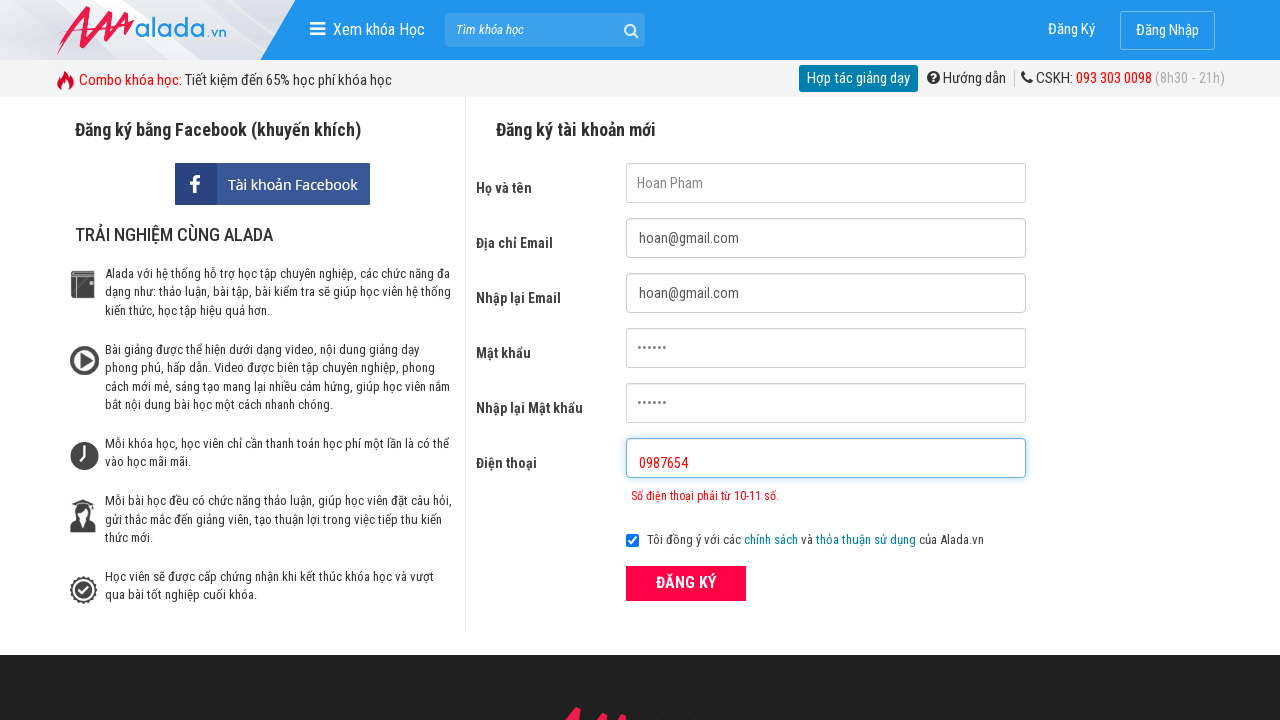

Phone number error message appeared
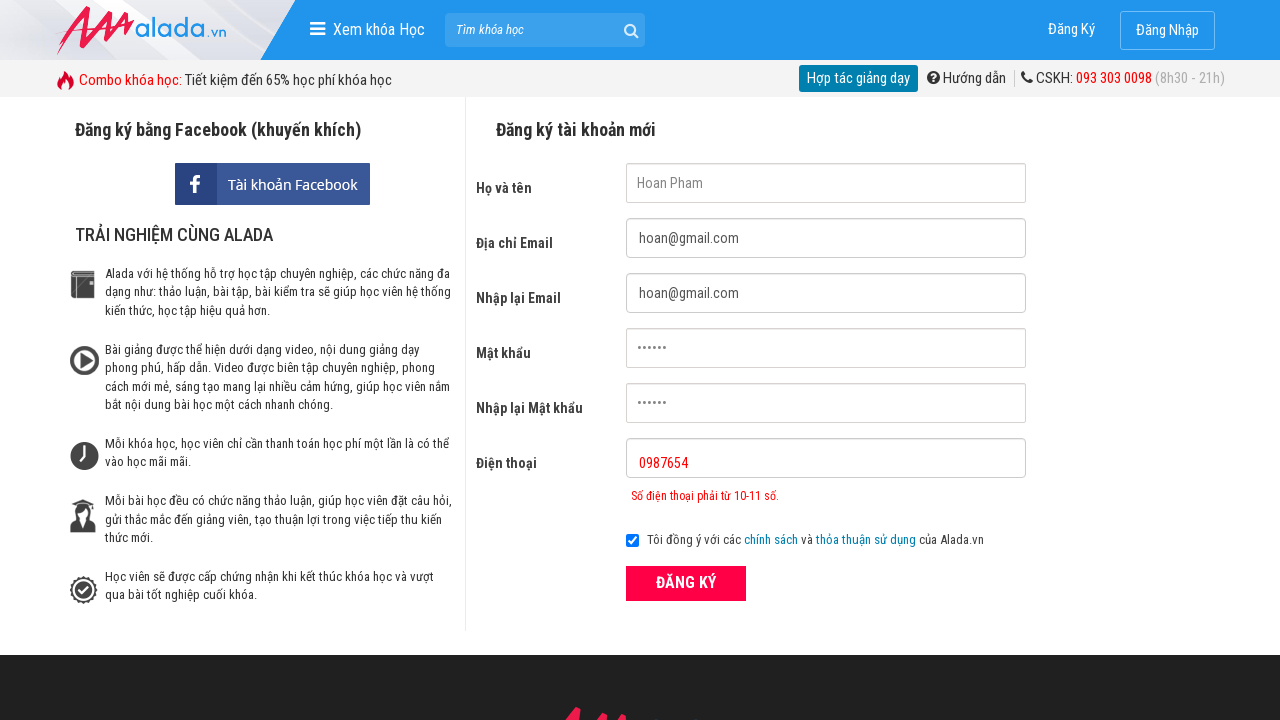

Cleared phone field on #txtPhone
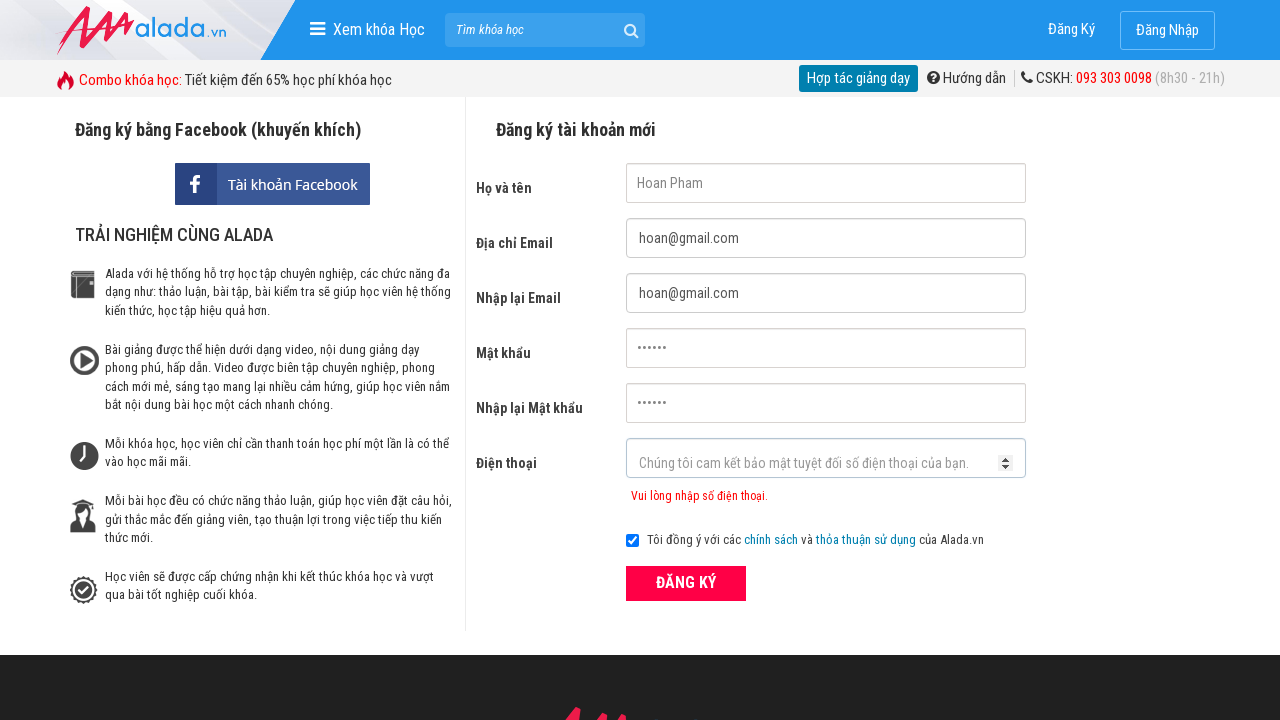

Filled phone field with '098765432111' (12 characters - more than maximum 11) on #txtPhone
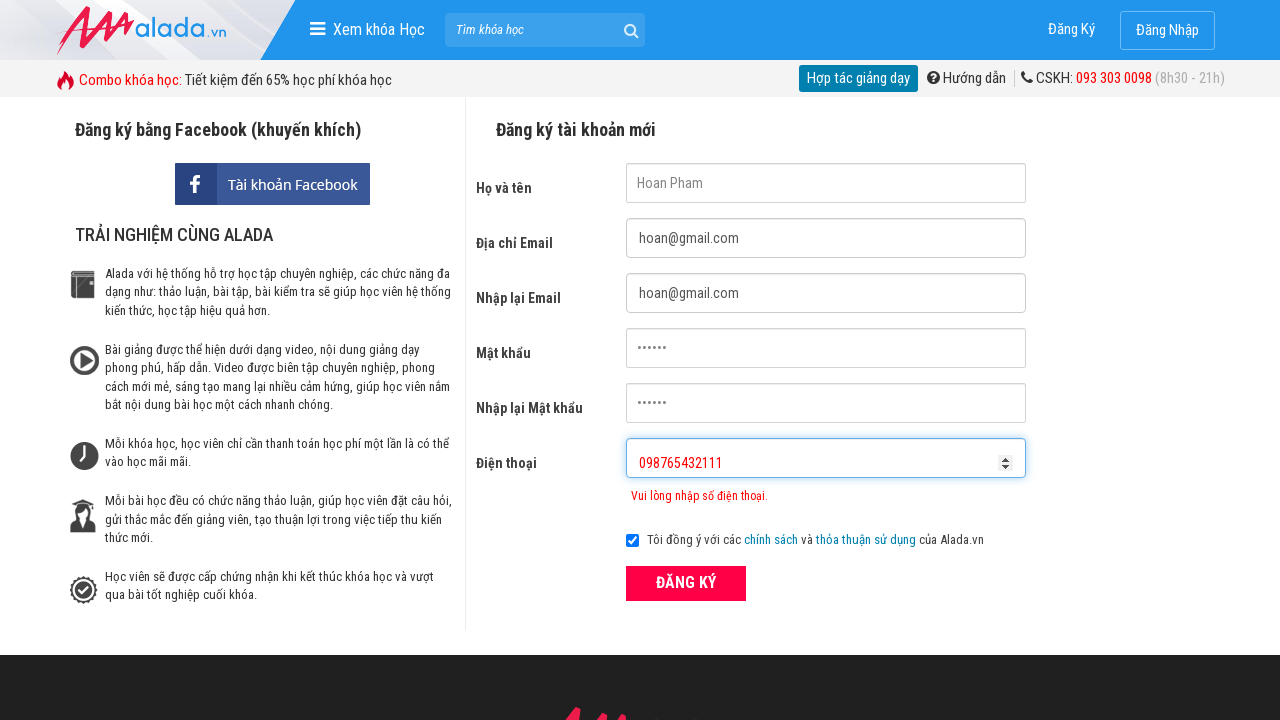

Clicked ĐĂNG KÝ (Register) button to submit form with phone number exceeding maximum length at (686, 583) on xpath=//form[@id='frmLogin']//button[text()='ĐĂNG KÝ']
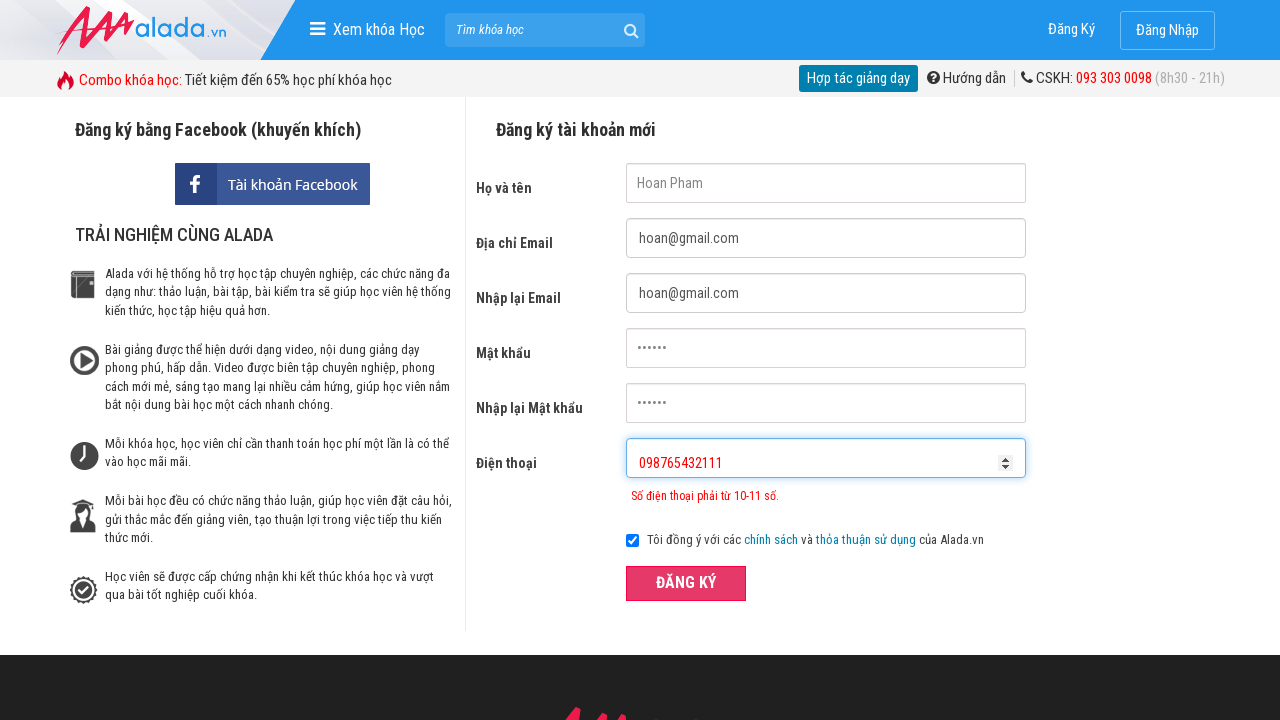

Cleared phone field on #txtPhone
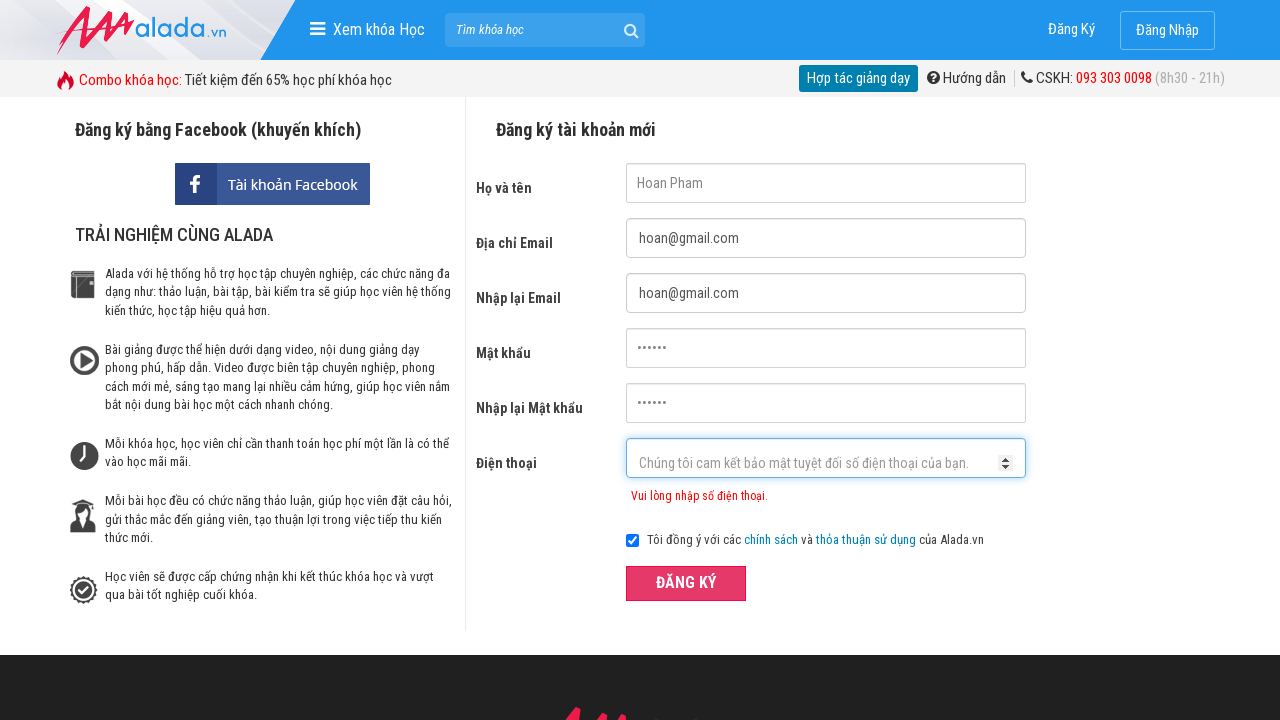

Filled phone field with '11111111111' (11 characters - invalid format, does not start with 0) on #txtPhone
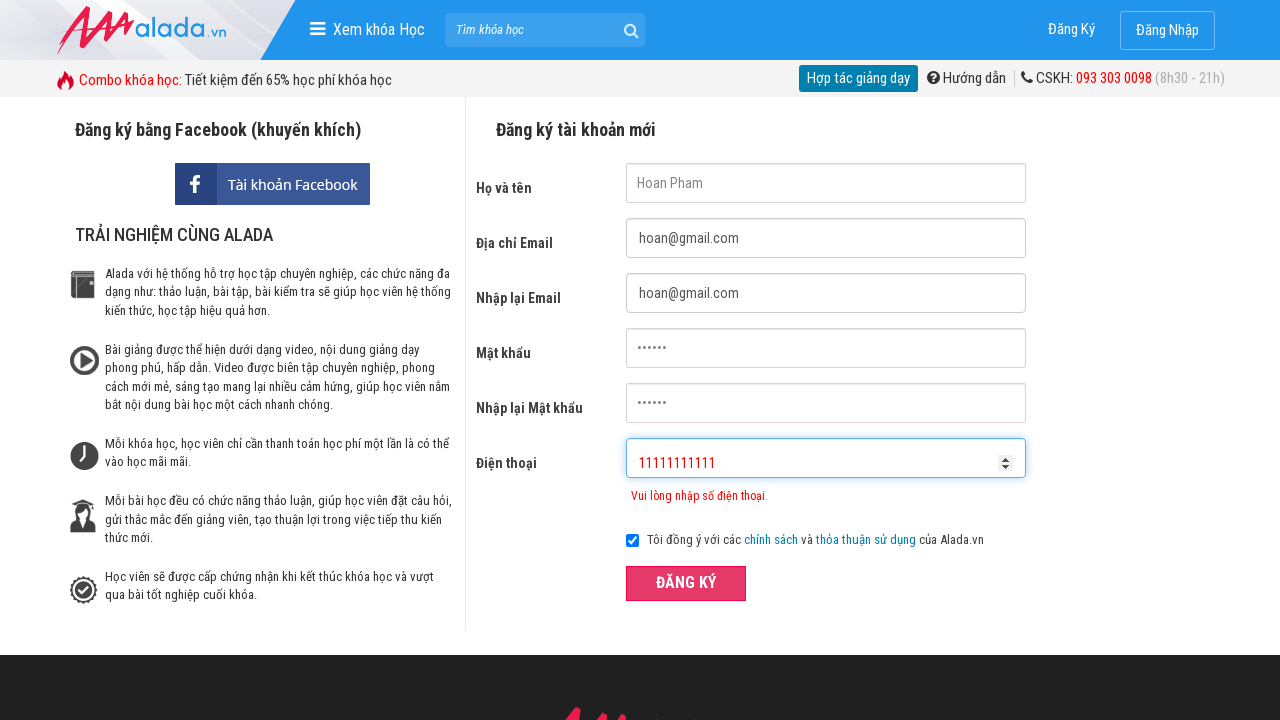

Clicked ĐĂNG KÝ (Register) button to submit form with incorrectly formatted phone number at (686, 583) on xpath=//form[@id='frmLogin']//button[text()='ĐĂNG KÝ']
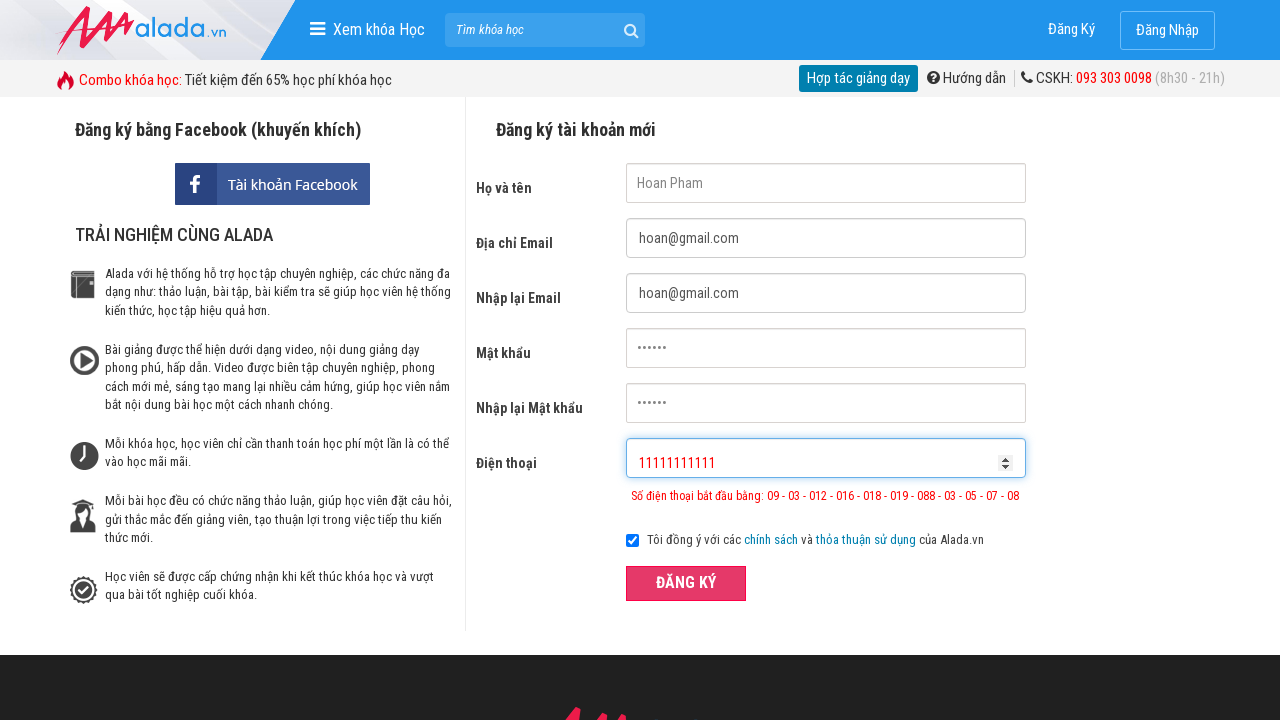

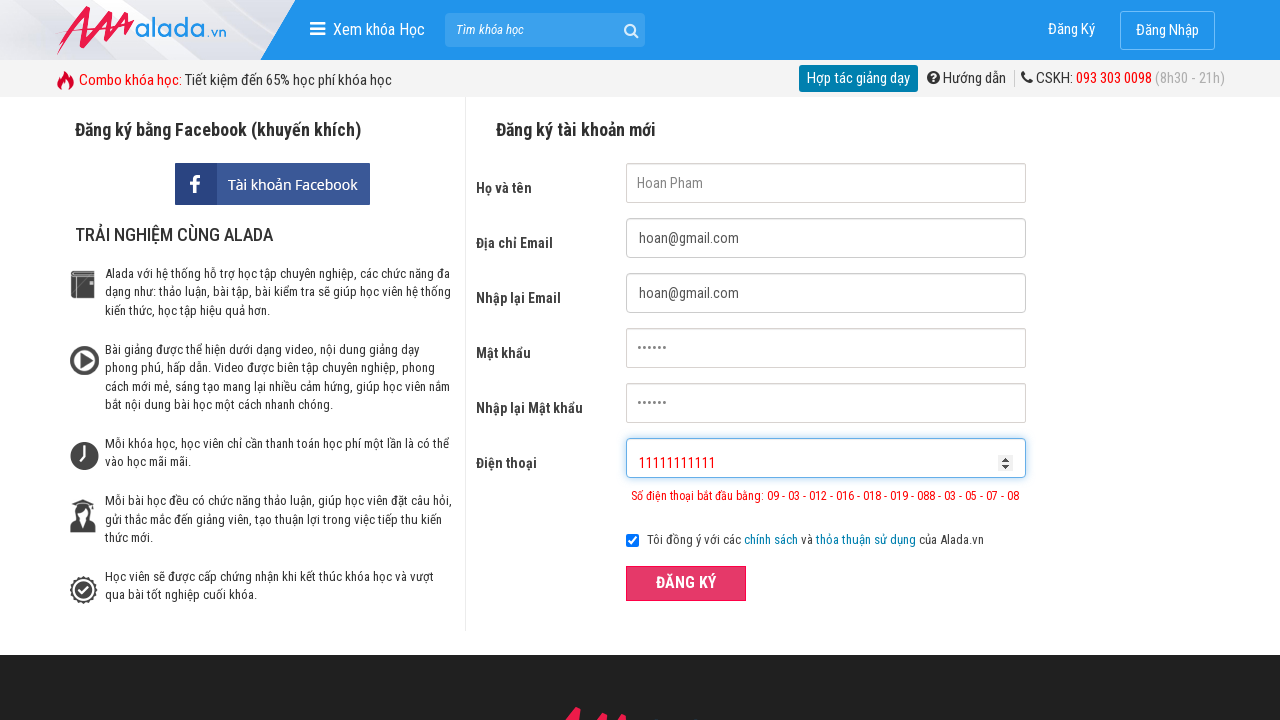